Tests dynamic properties page by waiting for an element that becomes visible after 5 seconds

Starting URL: https://demoqa.com/dynamic-properties

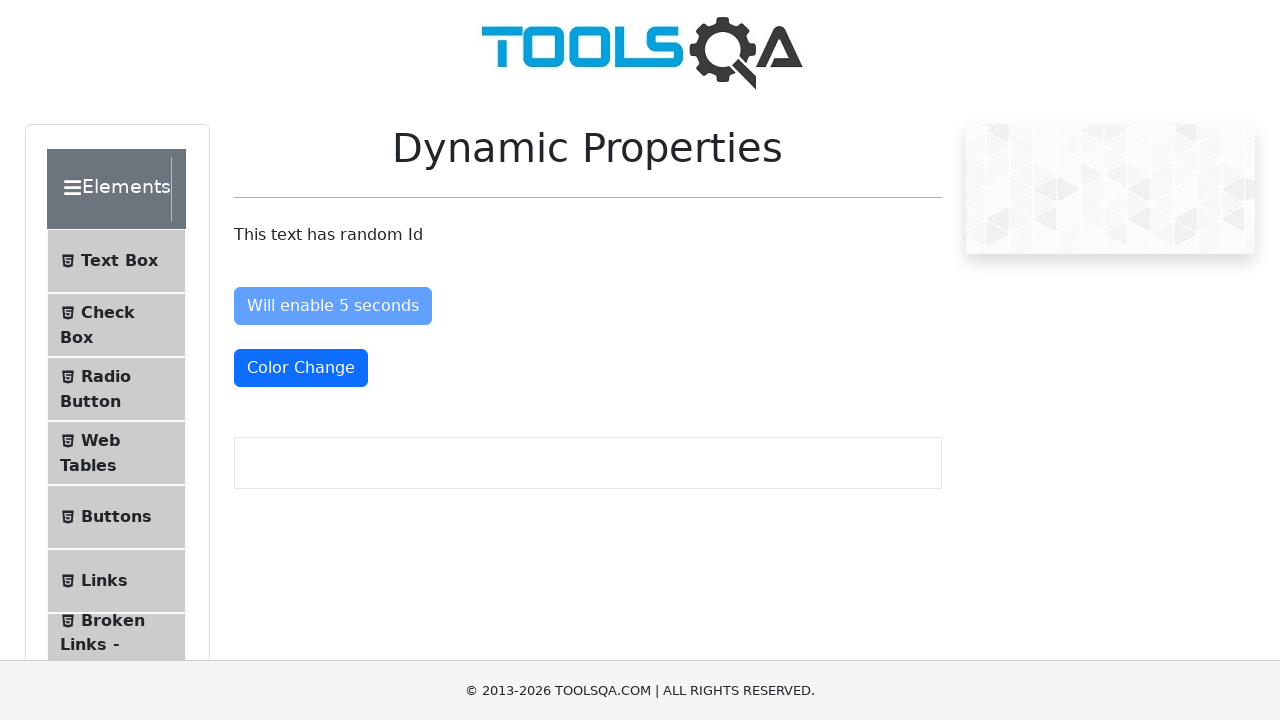

Waited for button to become visible after 5 seconds
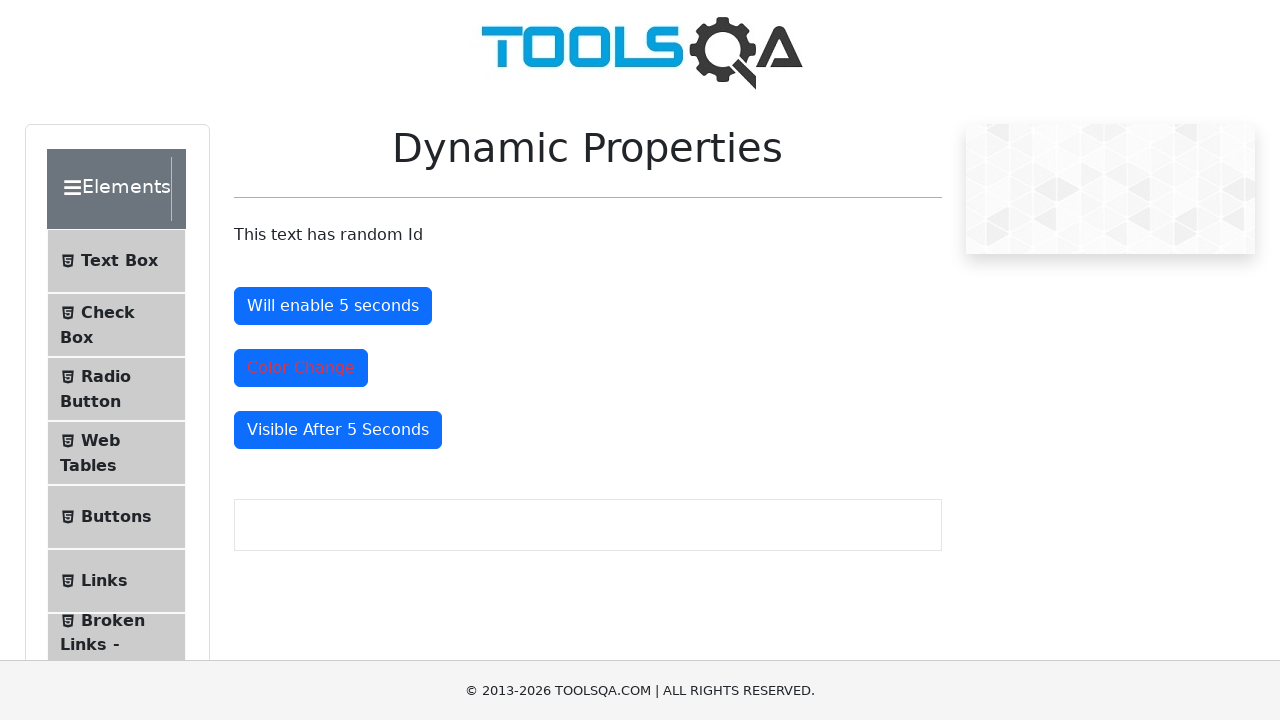

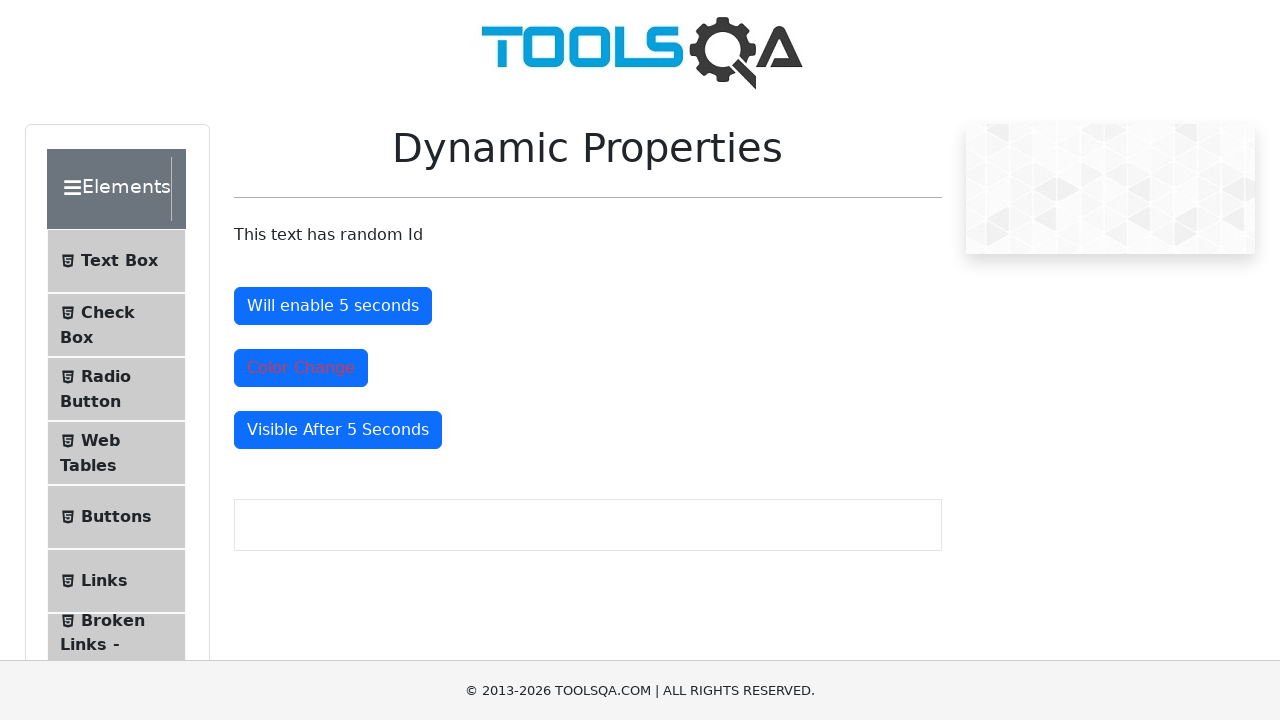